Navigates India COVID-19 data website, sorts states alphabetically, and clicks through Tamil Nadu, Karnataka, Maharashtra sections to view daily COVID change data for major Indian cities.

Starting URL: https://www.incovid19.org/

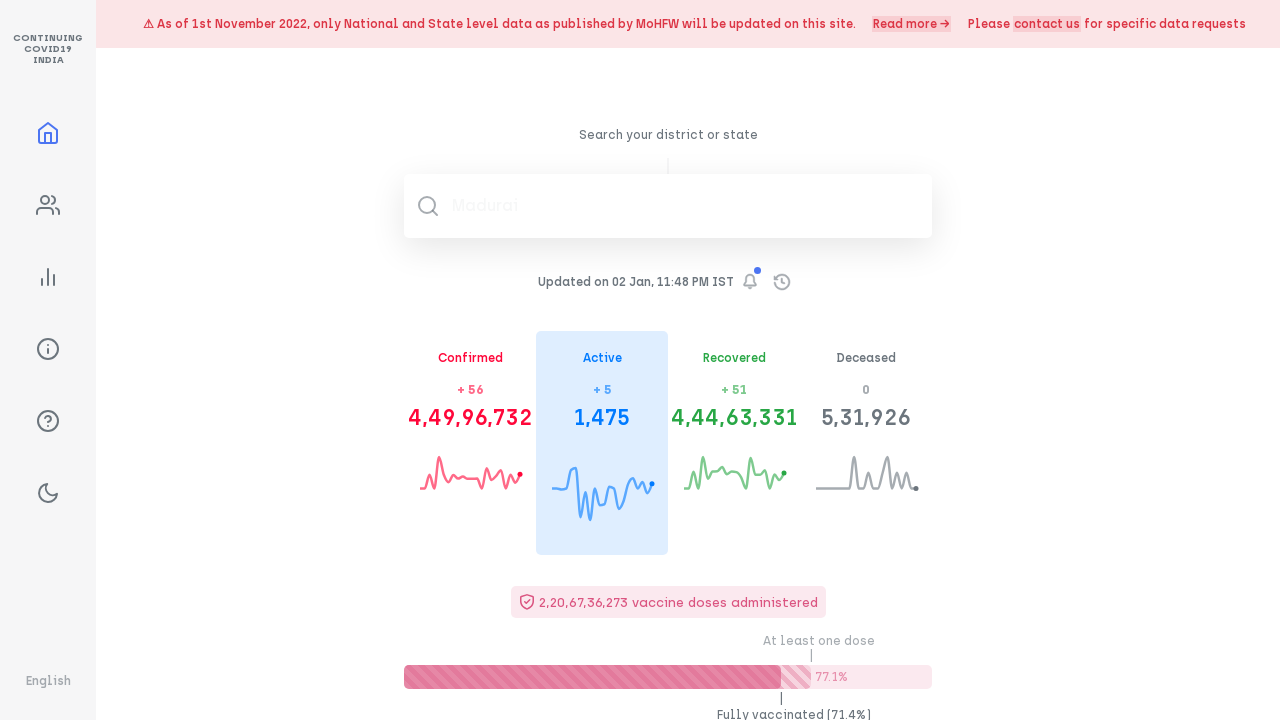

Clicked to sort states by alphabetical order at (472, 360) on xpath=/html/body/div/div/div[3]/div[1]/div[4]/div[2]/div/div[1]/div[1]
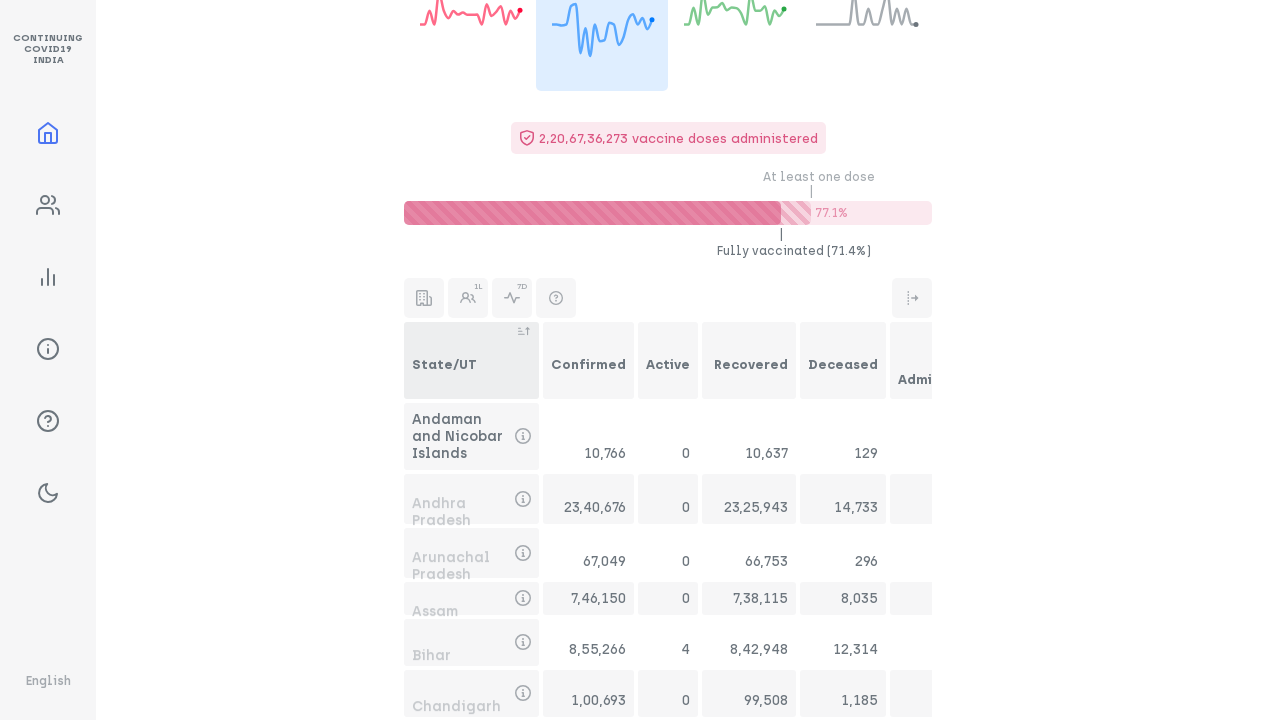

Waited for states list to sort alphabetically
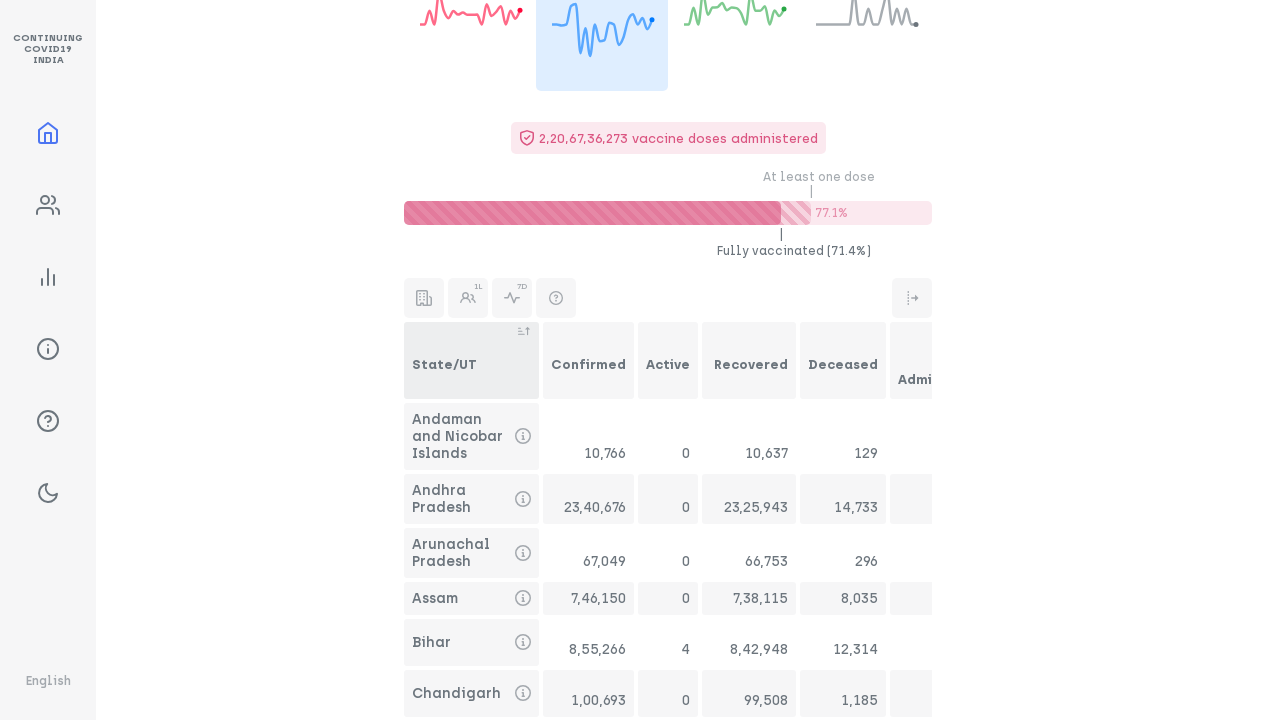

Clicked on Tamil Nadu state at (472, 360) on xpath=/html/body/div/div/div[3]/div[1]/div[4]/div[2]/div/div[32]/div[1]
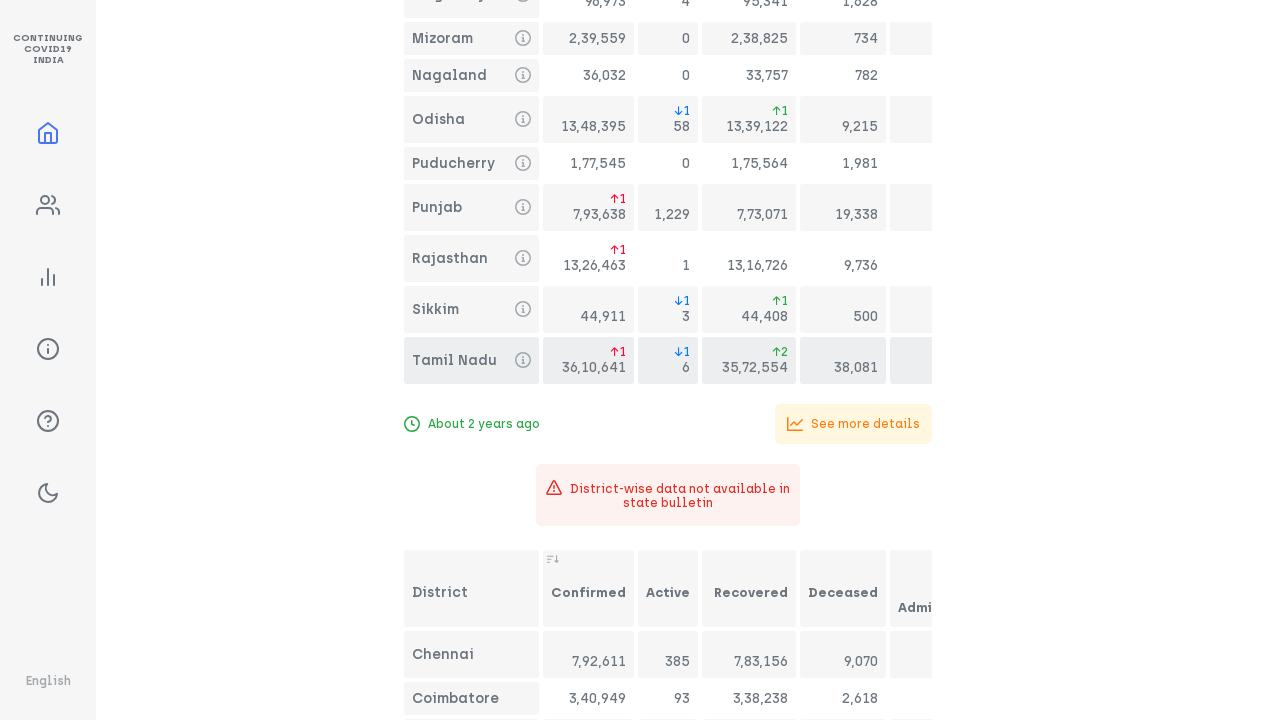

Waited for Tamil Nadu data to load
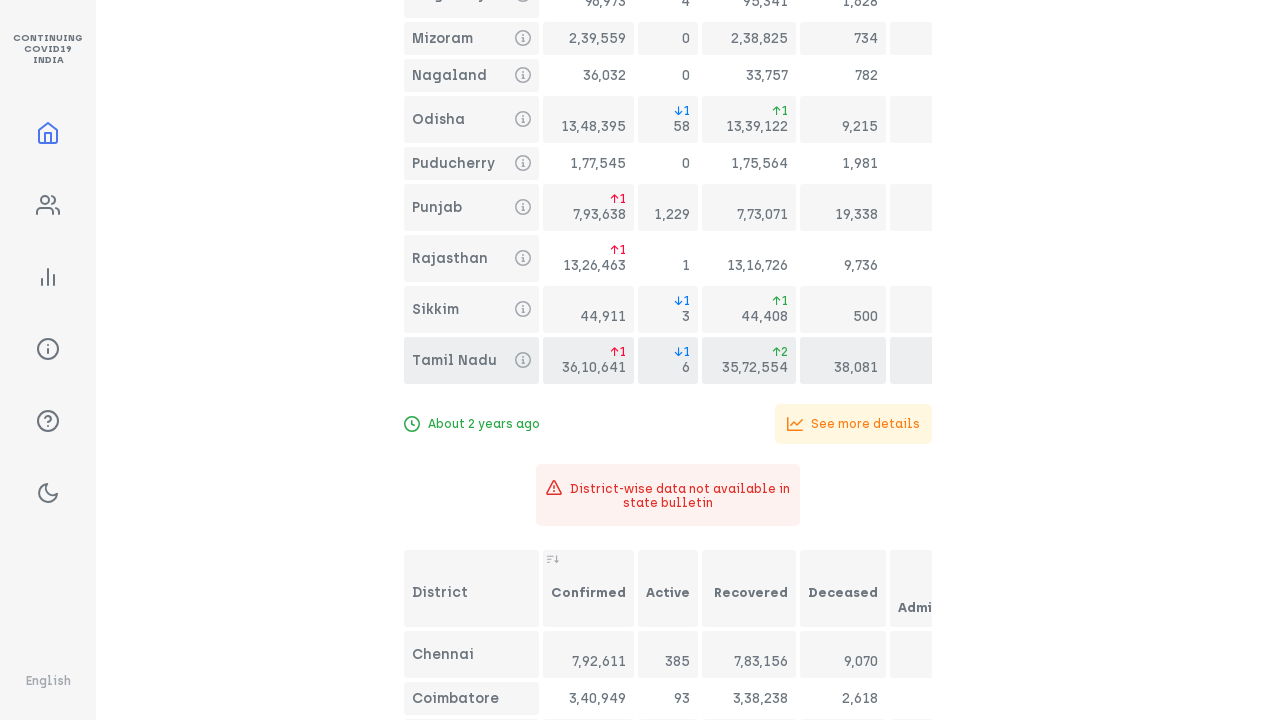

Clicked to sort Tamil Nadu districts alphabetically at (472, 588) on xpath=/html/body/div/div/div[3]/div[1]/div[4]/div[2]/div/div[34]/div[1]
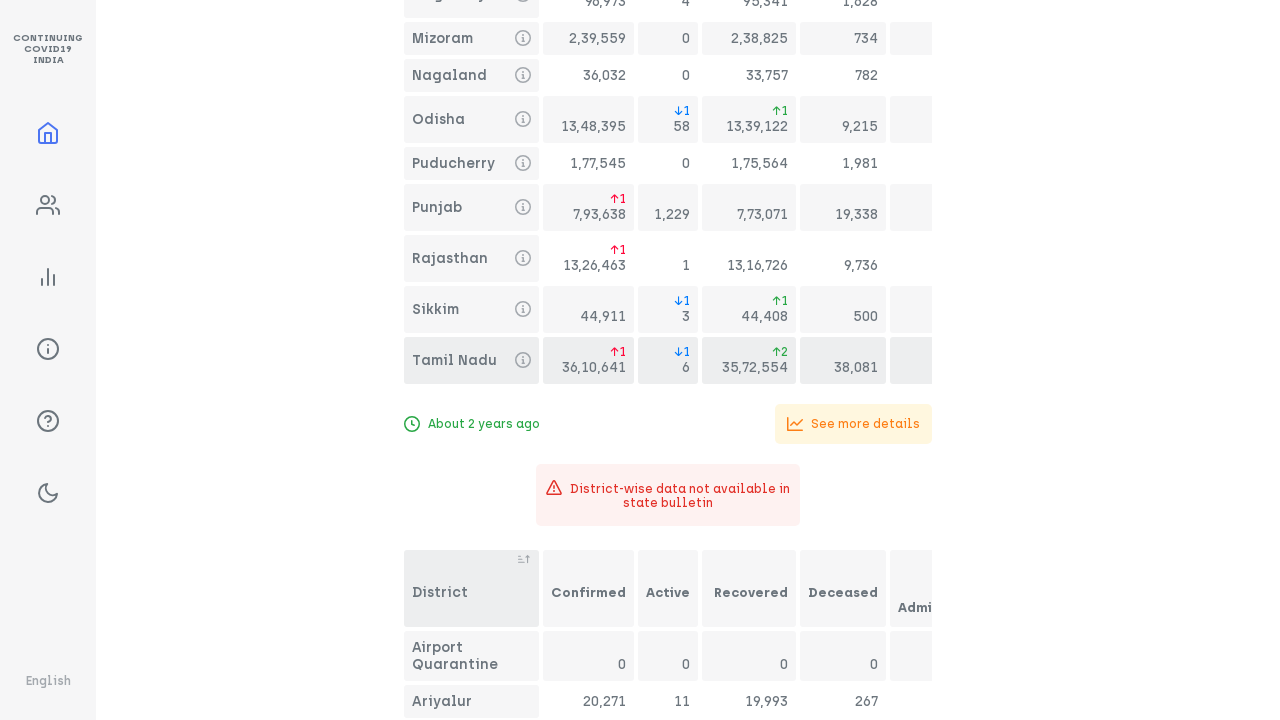

Waited for Tamil Nadu districts to sort
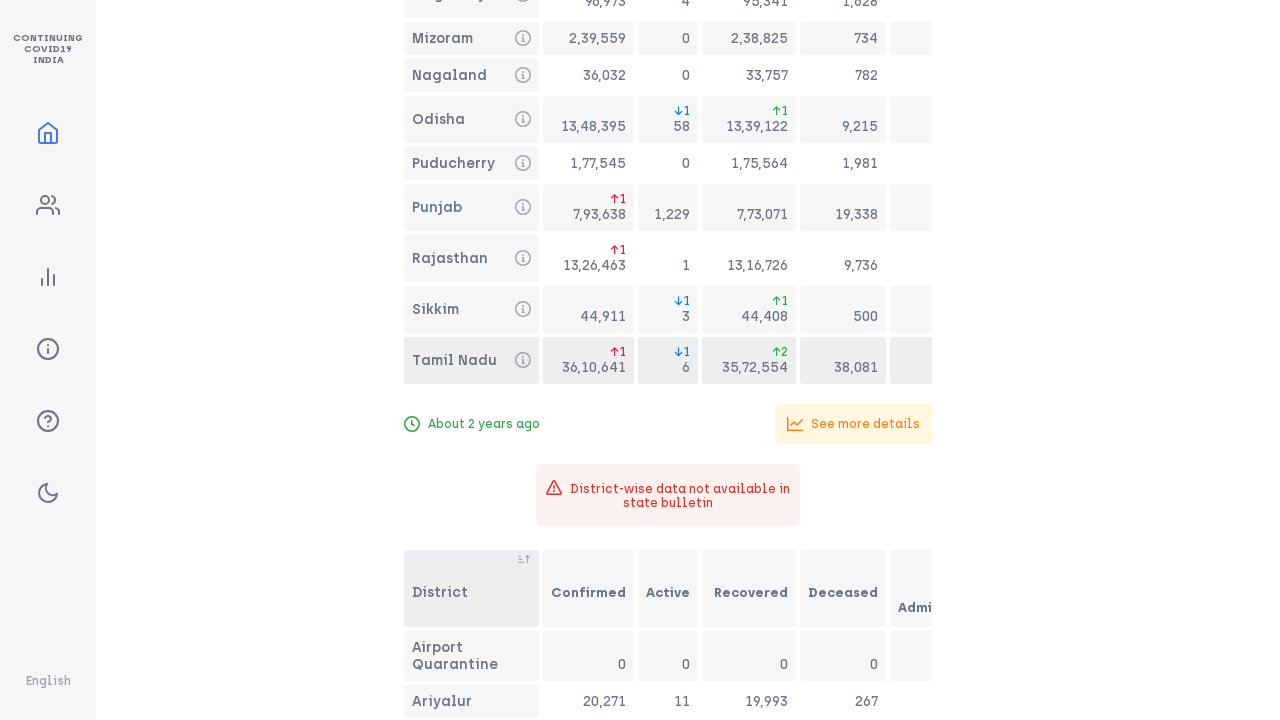

Clicked on Karnataka state at (472, 360) on xpath=/html/body/div/div/div[3]/div[1]/div[4]/div[2]/div/div[17]/div[1]
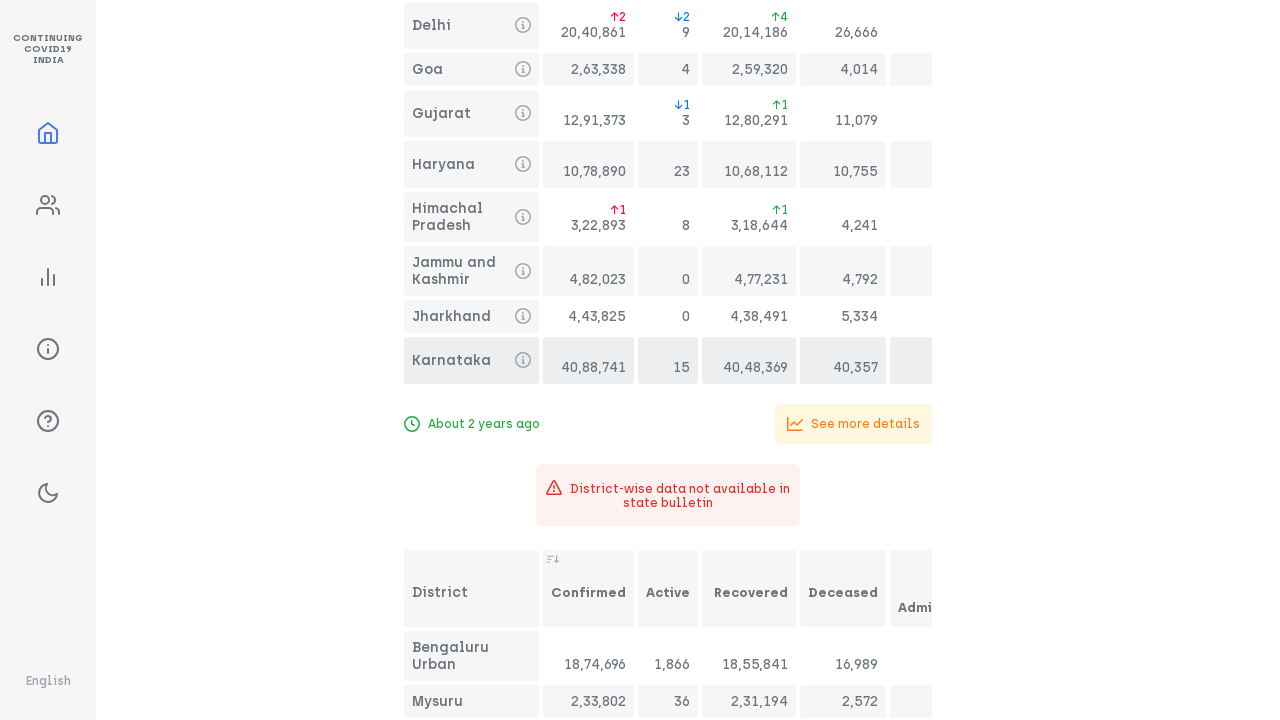

Waited for Karnataka data to load
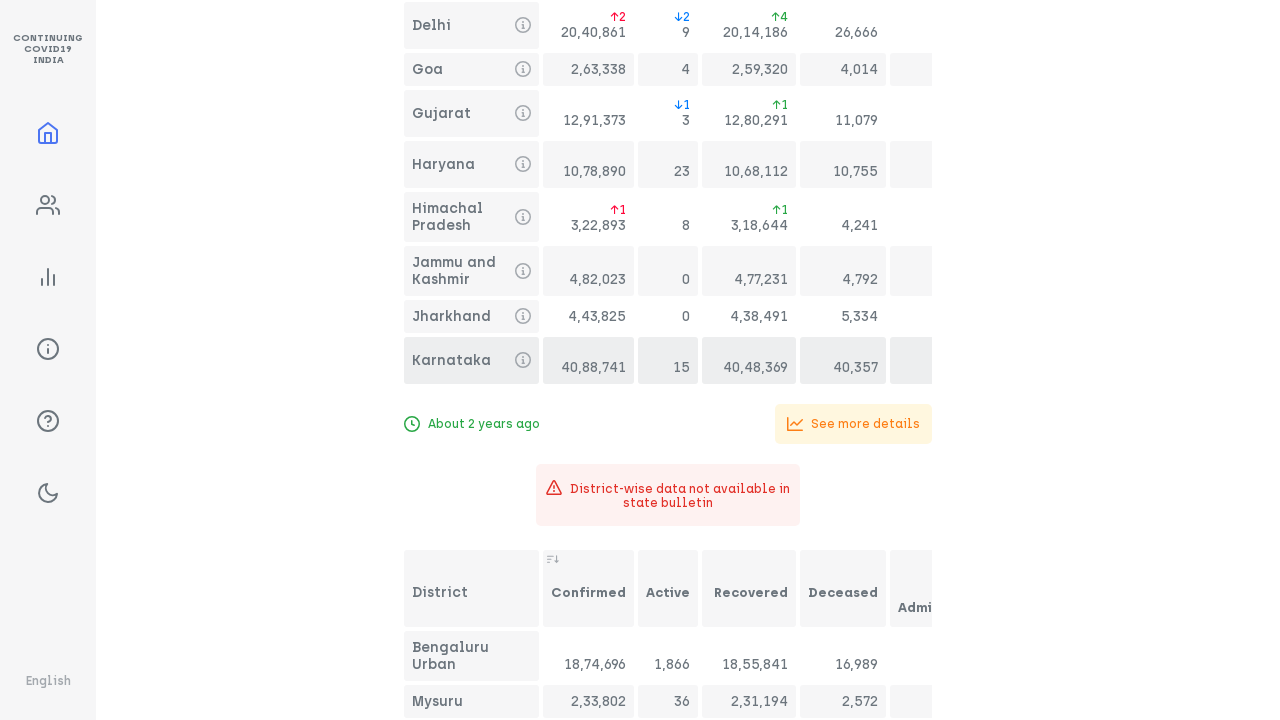

Clicked to sort Karnataka districts alphabetically at (472, 588) on xpath=/html/body/div/div/div[3]/div[1]/div[4]/div[2]/div/div[19]/div[1]
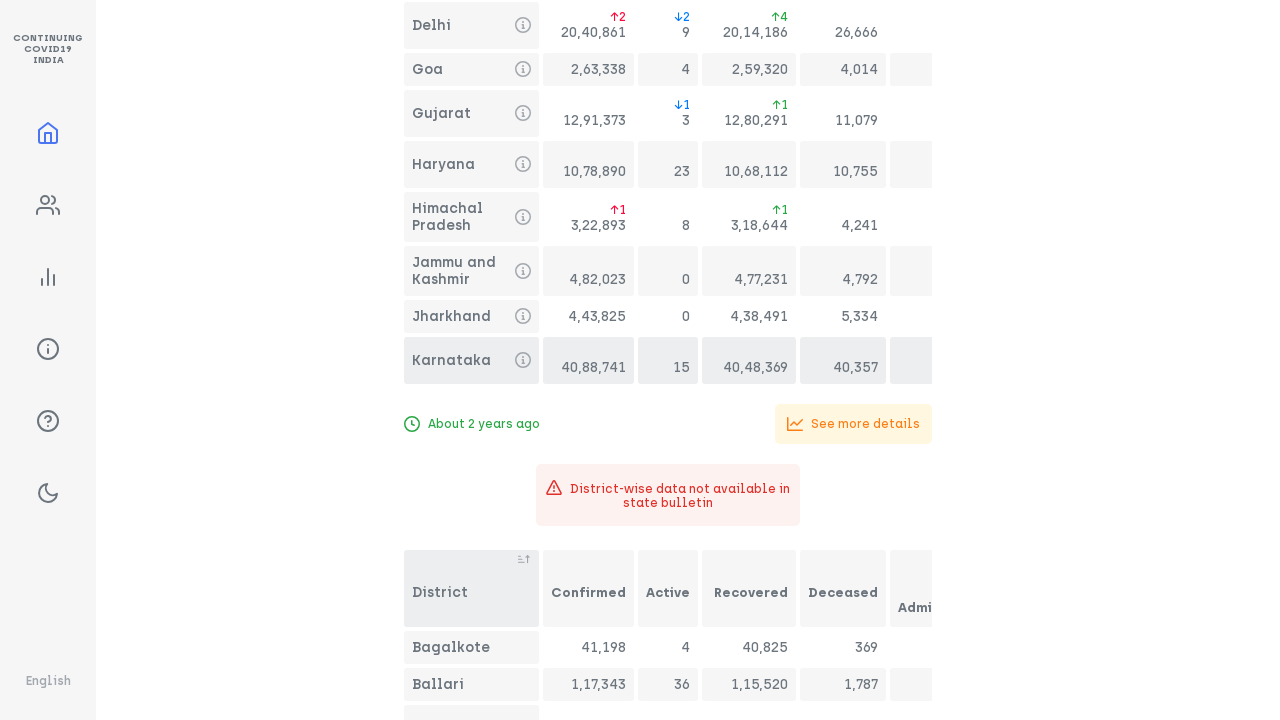

Waited for Karnataka districts to sort
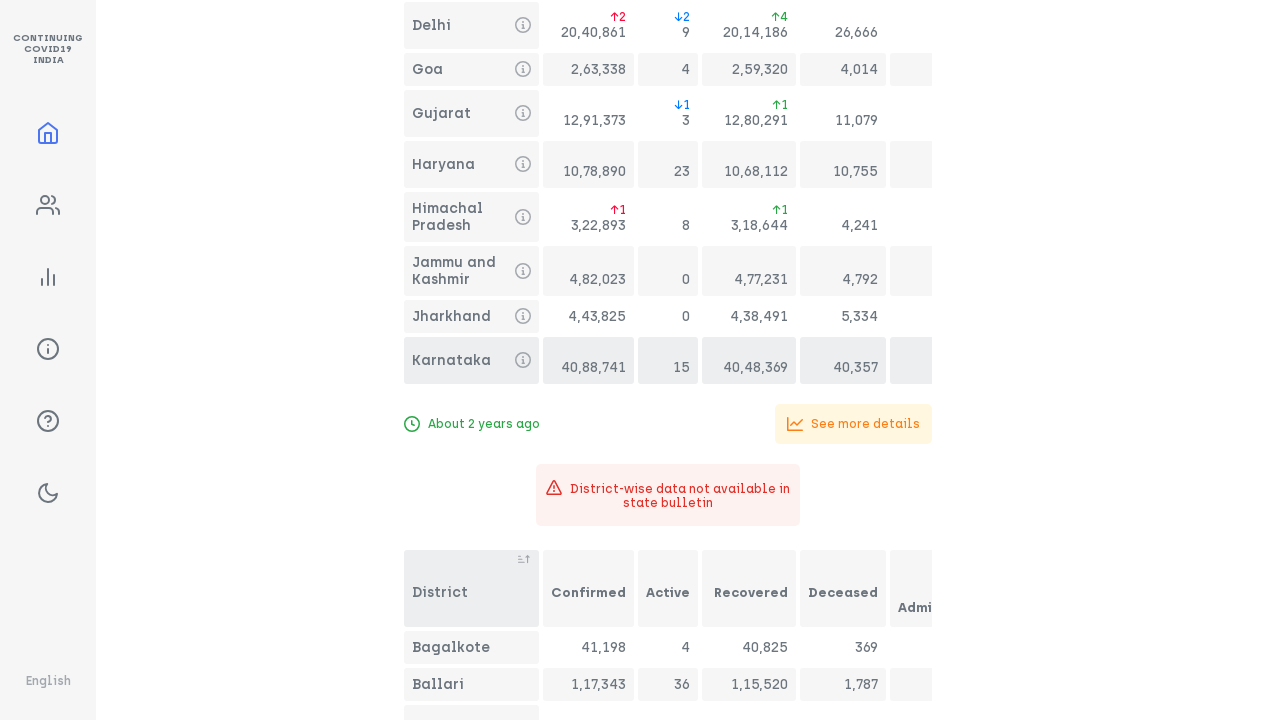

Clicked on Maharashtra state at (472, 360) on xpath=/html/body/div/div/div[3]/div[1]/div[4]/div[2]/div/div[54]/div[1]
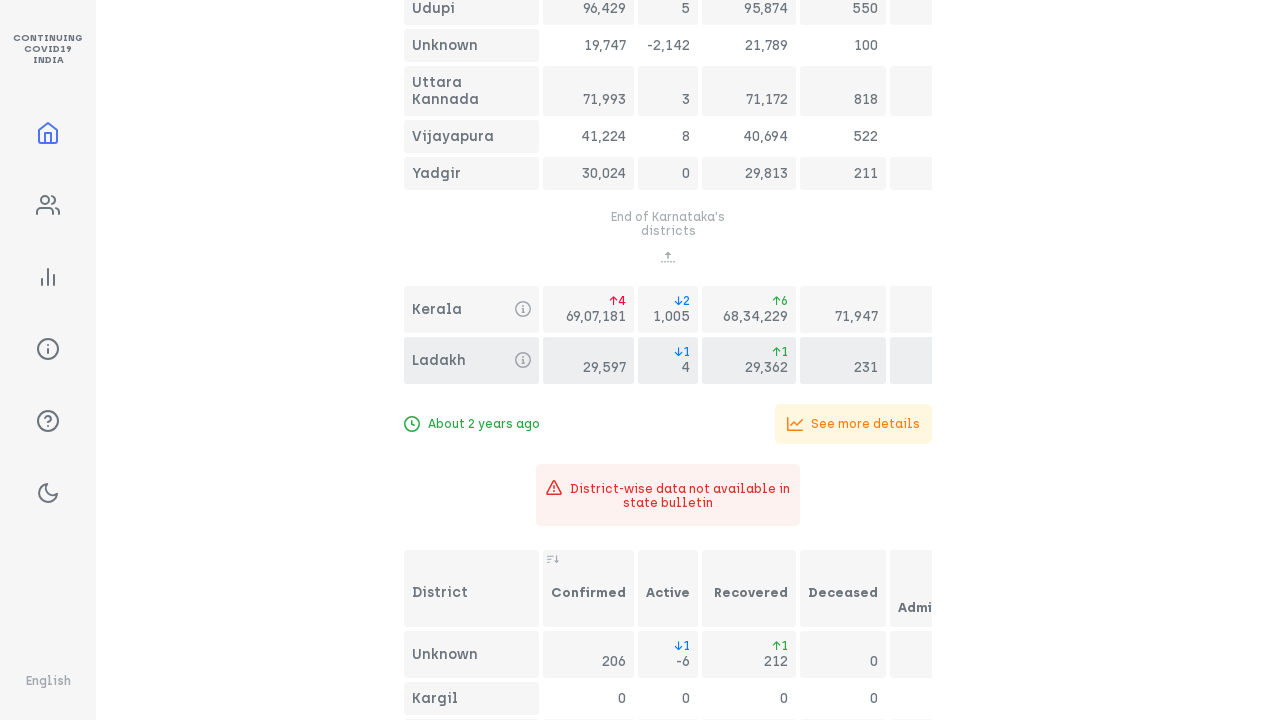

Waited for Maharashtra data to load
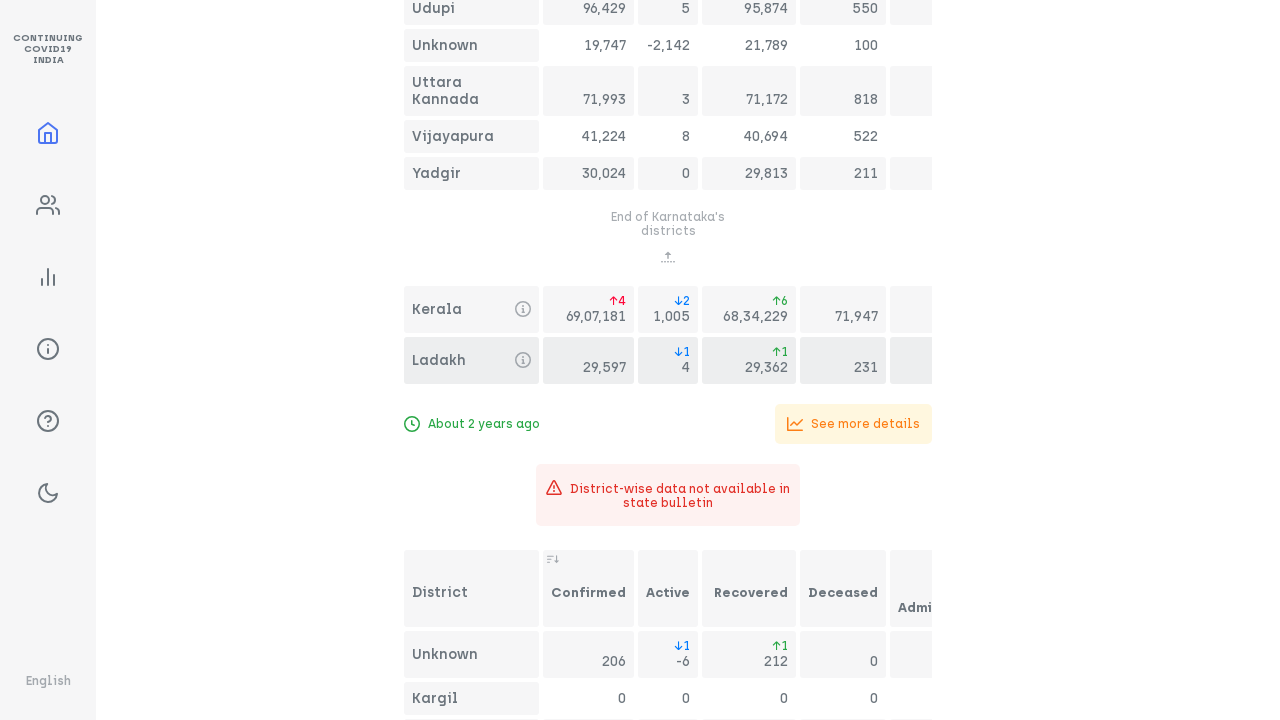

Clicked to sort Maharashtra districts alphabetically at (472, 588) on xpath=/html/body/div/div/div[3]/div[1]/div[4]/div[2]/div/div[56]/div[1]
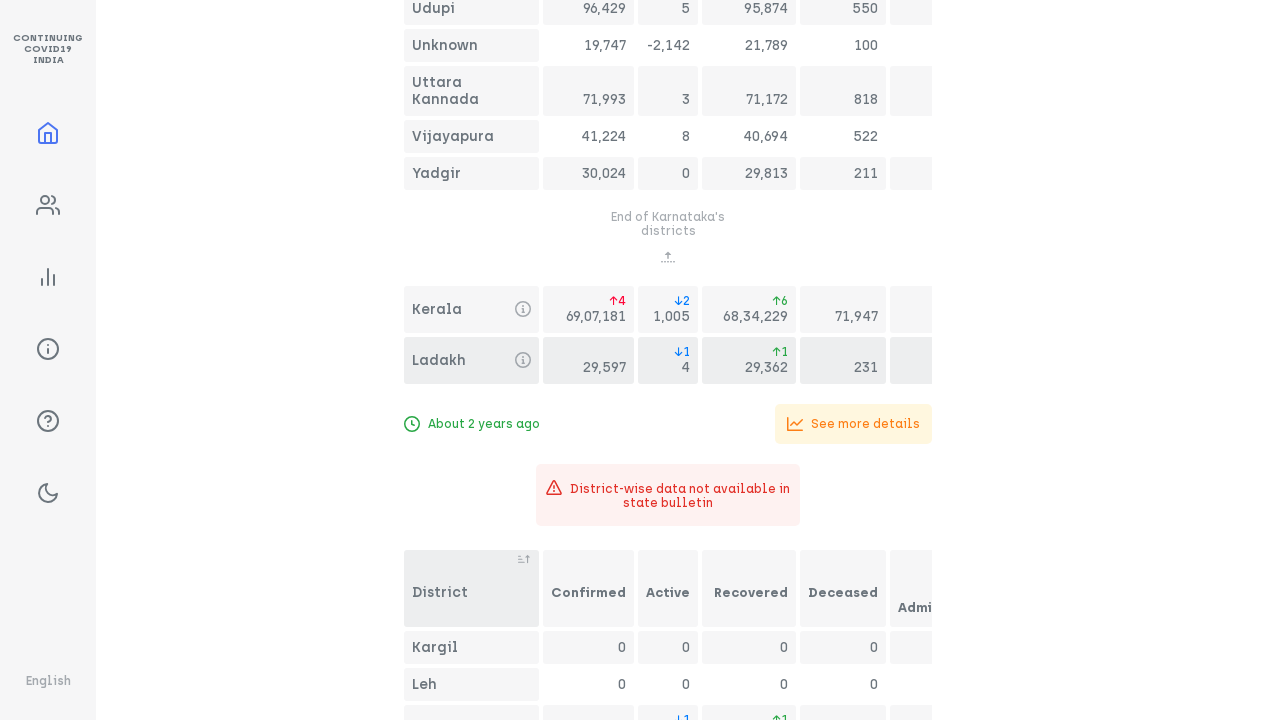

Waited for Maharashtra districts to sort
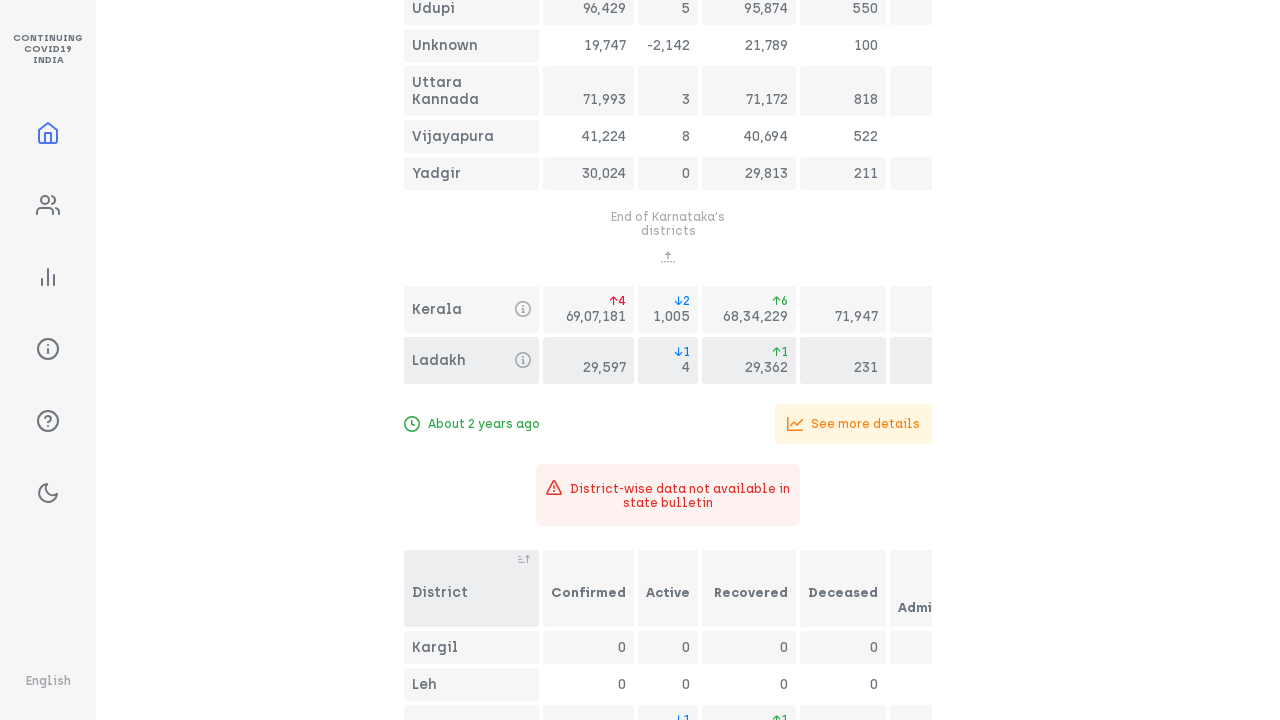

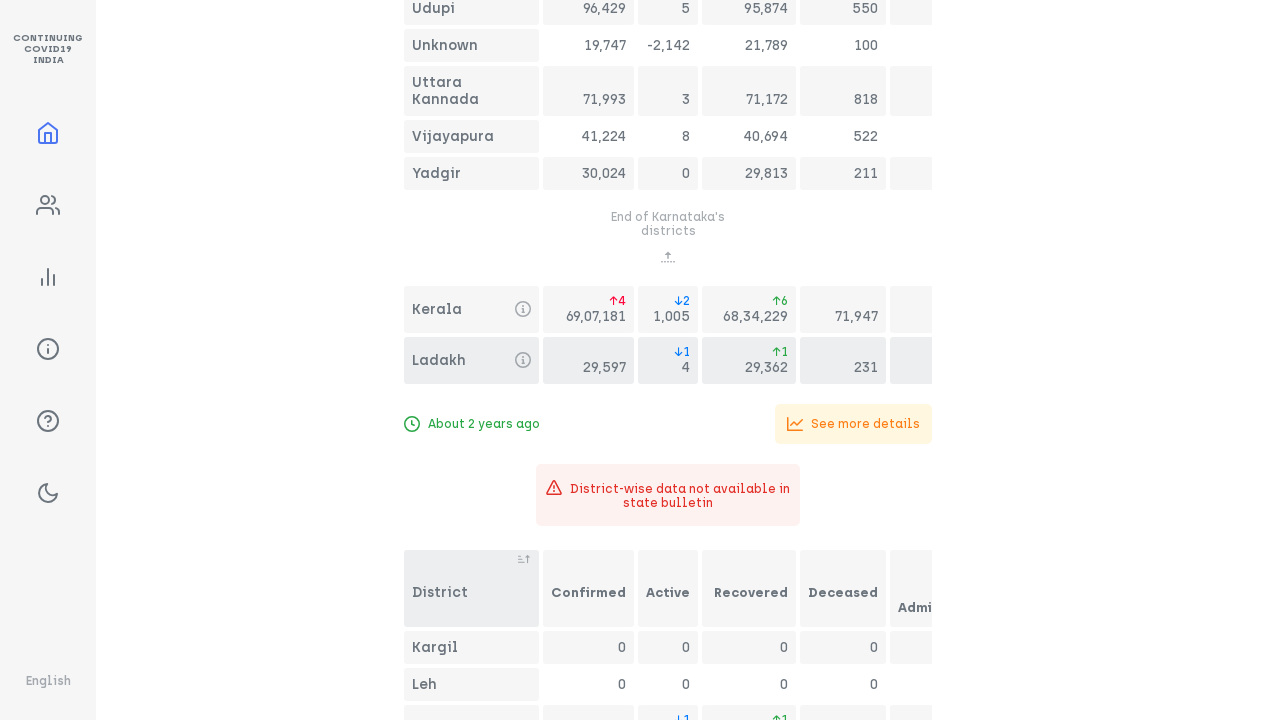